Tests the Insights section navigation, verifies the section header, and clicks through three article links verifying each redirects to the correct URL in a new tab.

Starting URL: https://business.comcast.com/learn/internet/sd-wan-small-business/?disablescripts=true

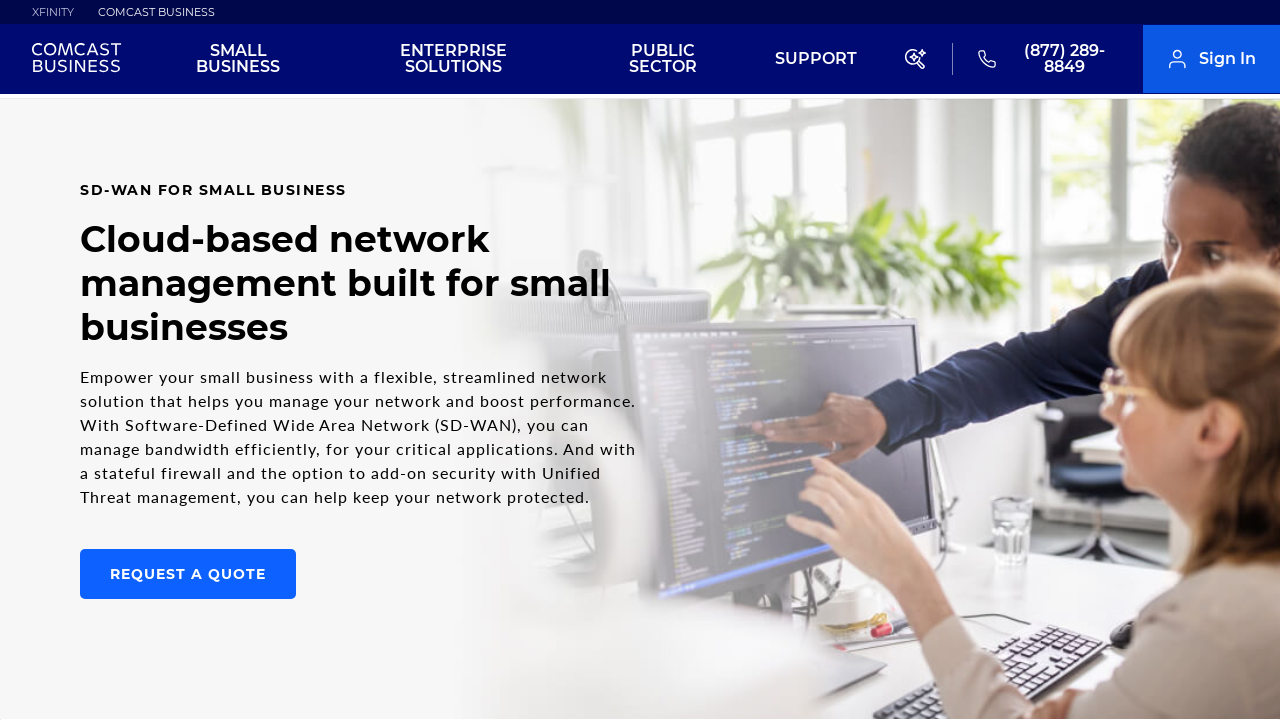

Clicked on Insights navigation link at (815, 361) on xpath=//*[@id="main"]/section/div[2]/div/ul/li[5]/a
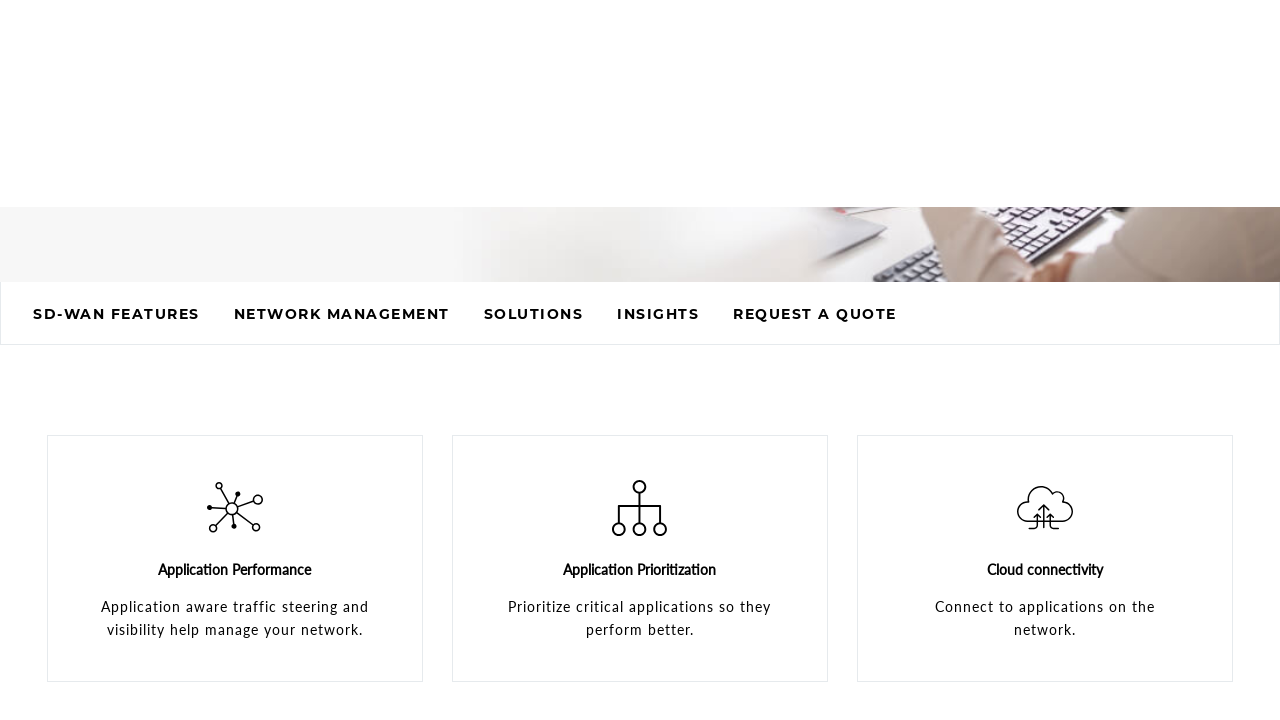

Waited 2000ms for Insights section to load
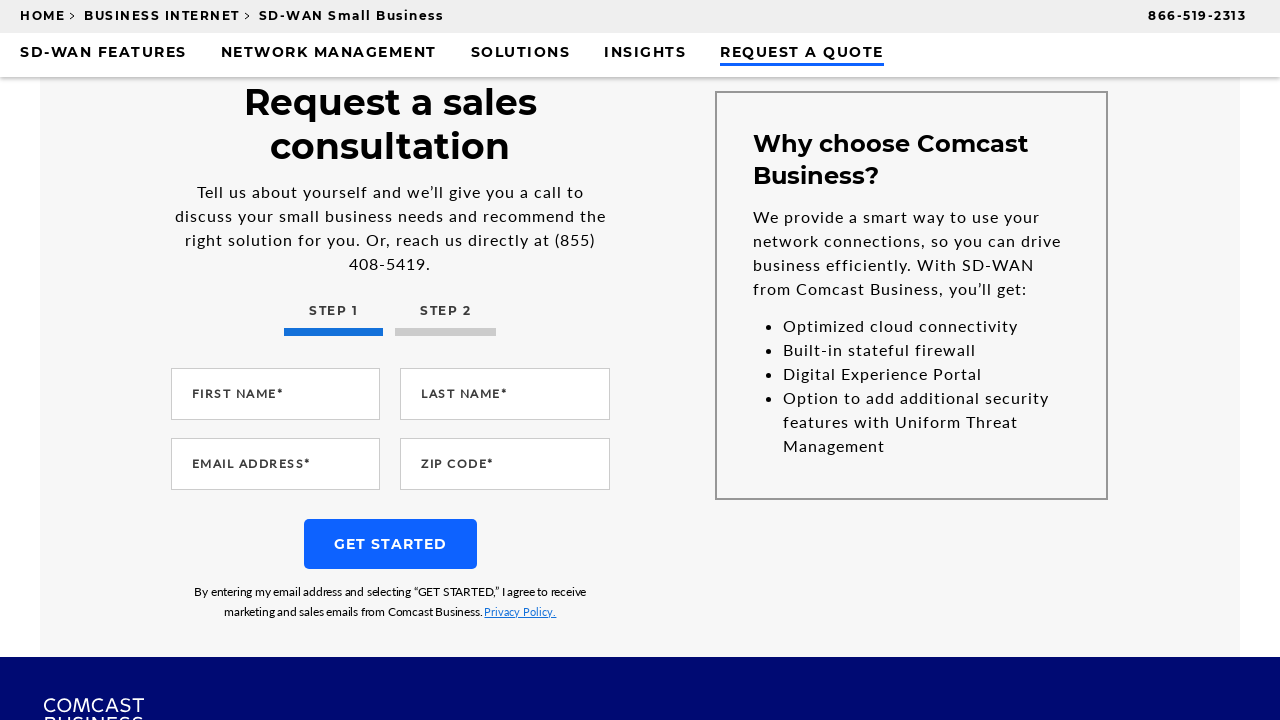

Retrieved Insights section header text: 'Industry insights'
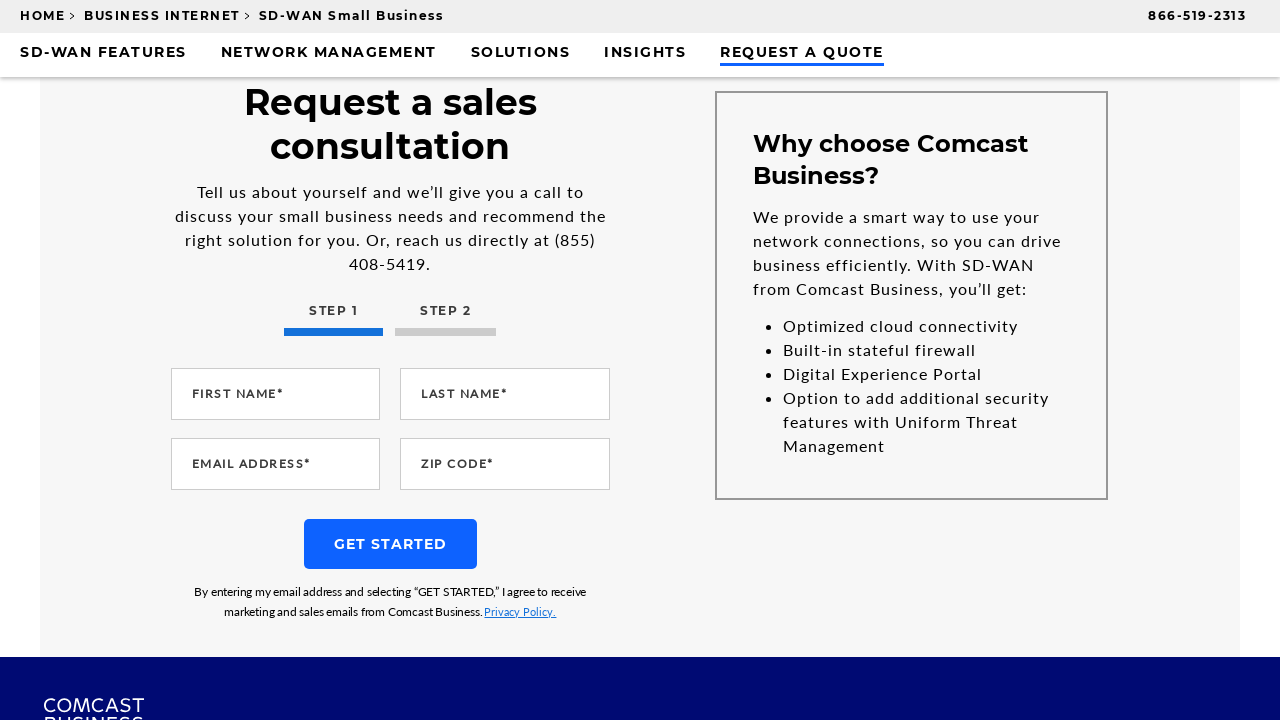

Verified Insights section header is 'Industry insights'
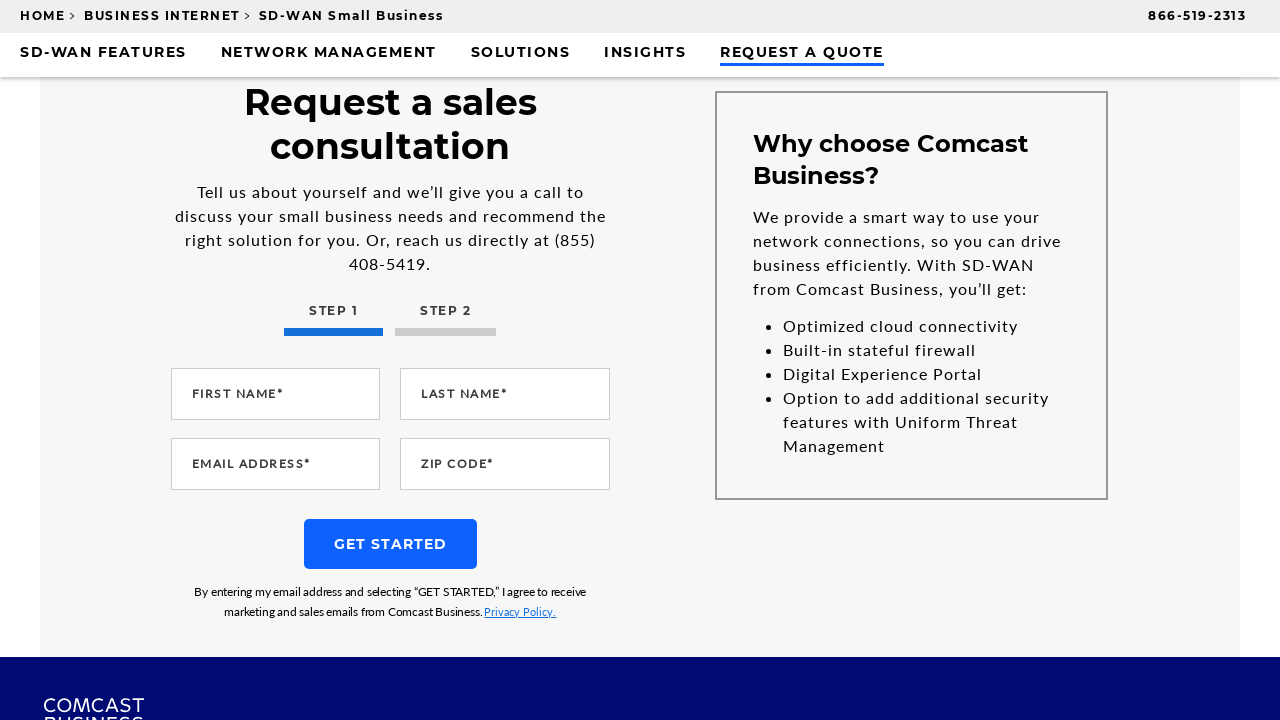

Clicked on first article link at (232, 700) on xpath=//*[@id="insights"]/div[2]/div[1]/div/a
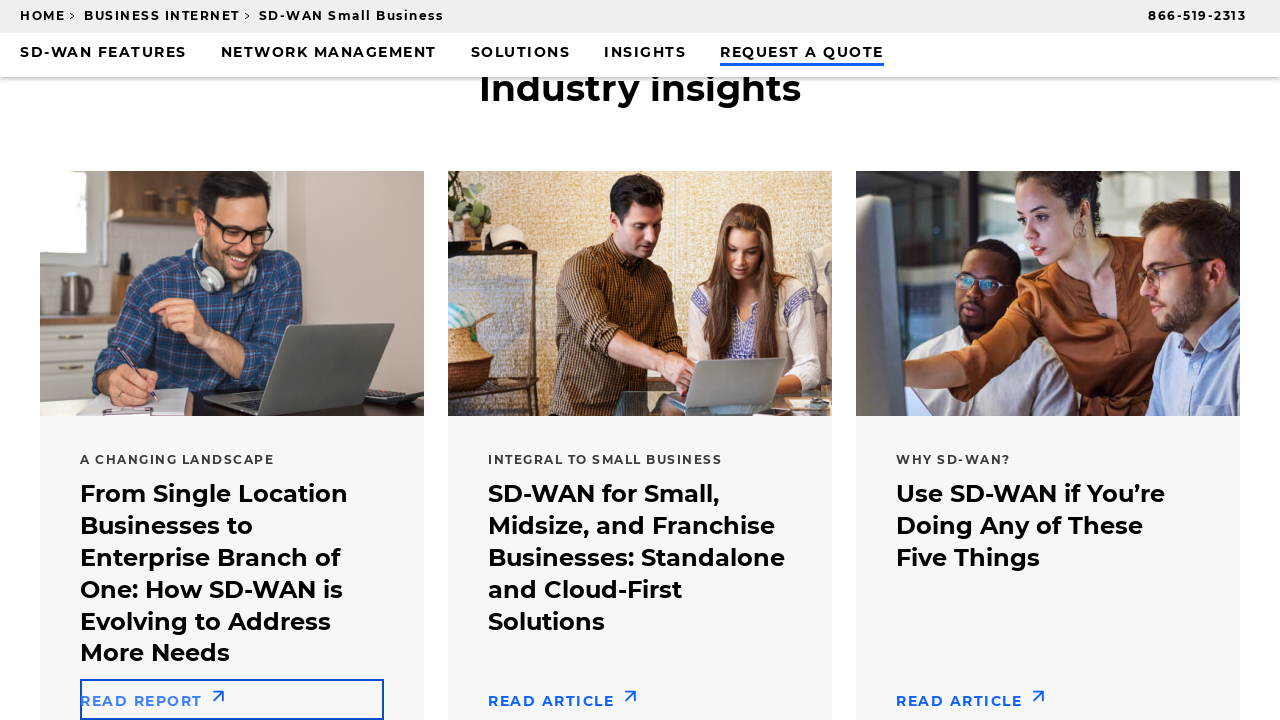

First article page loaded
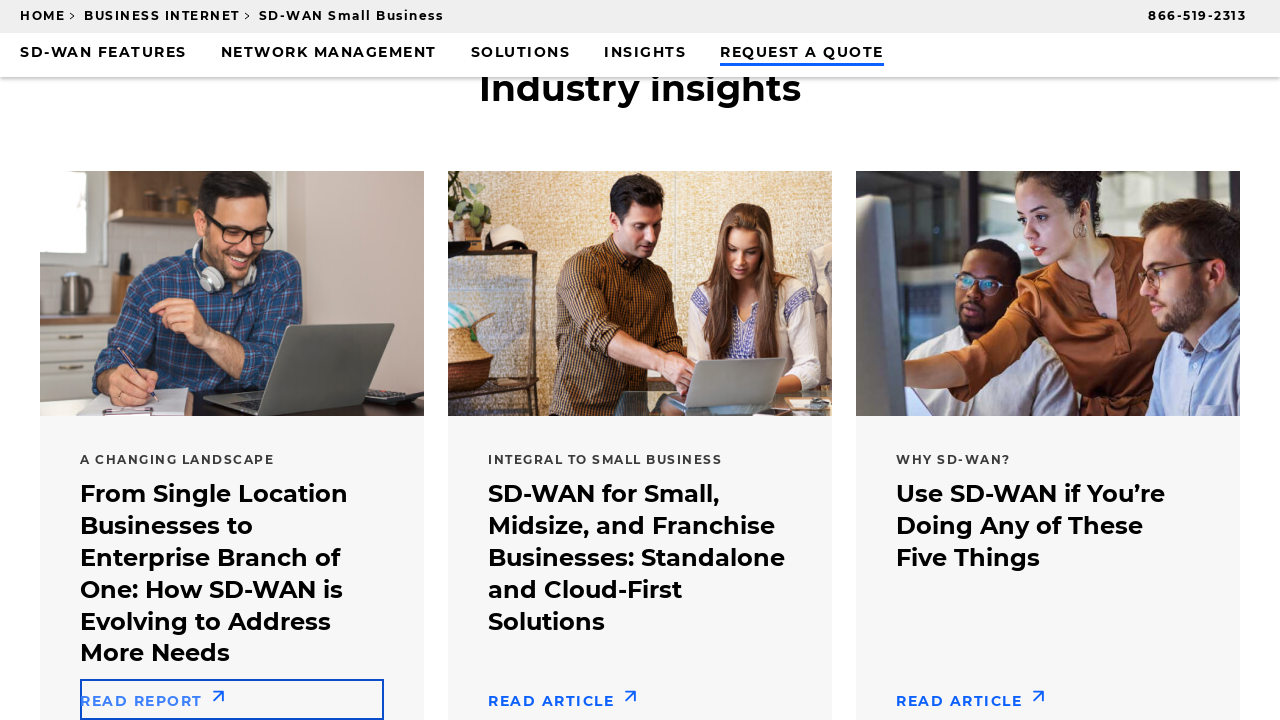

Verified first article URL matches expected URL
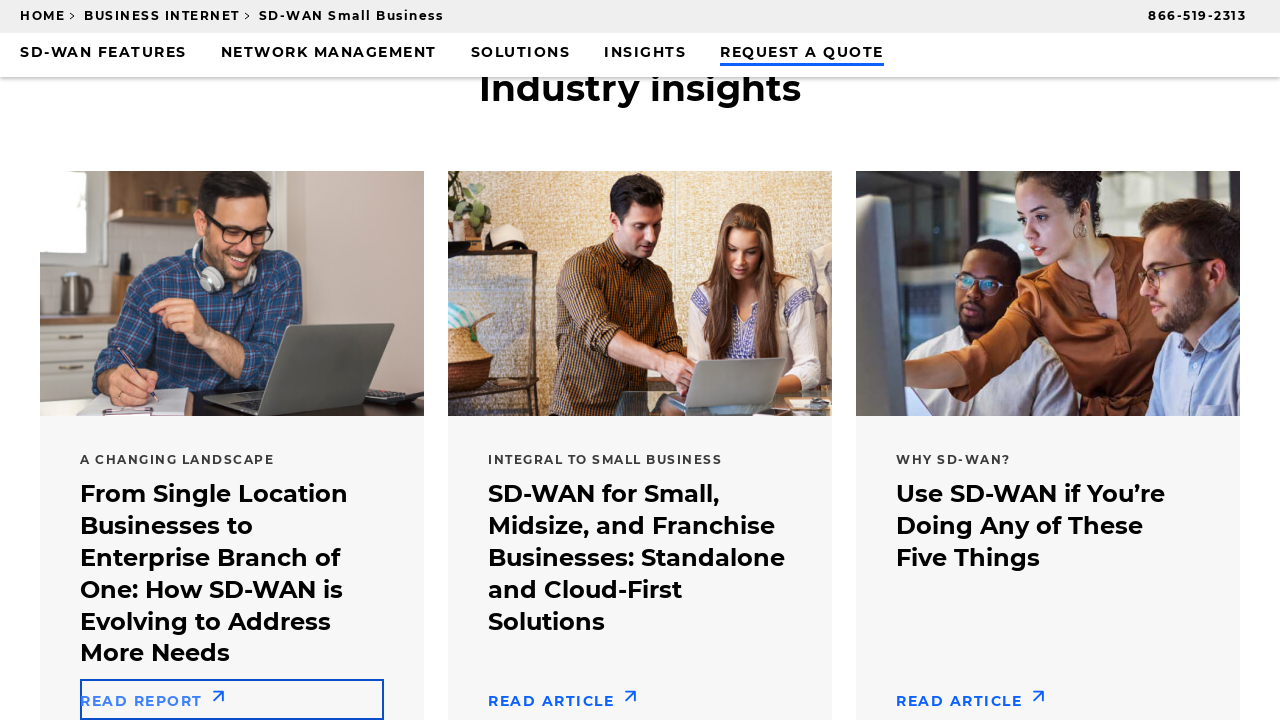

Closed first article page
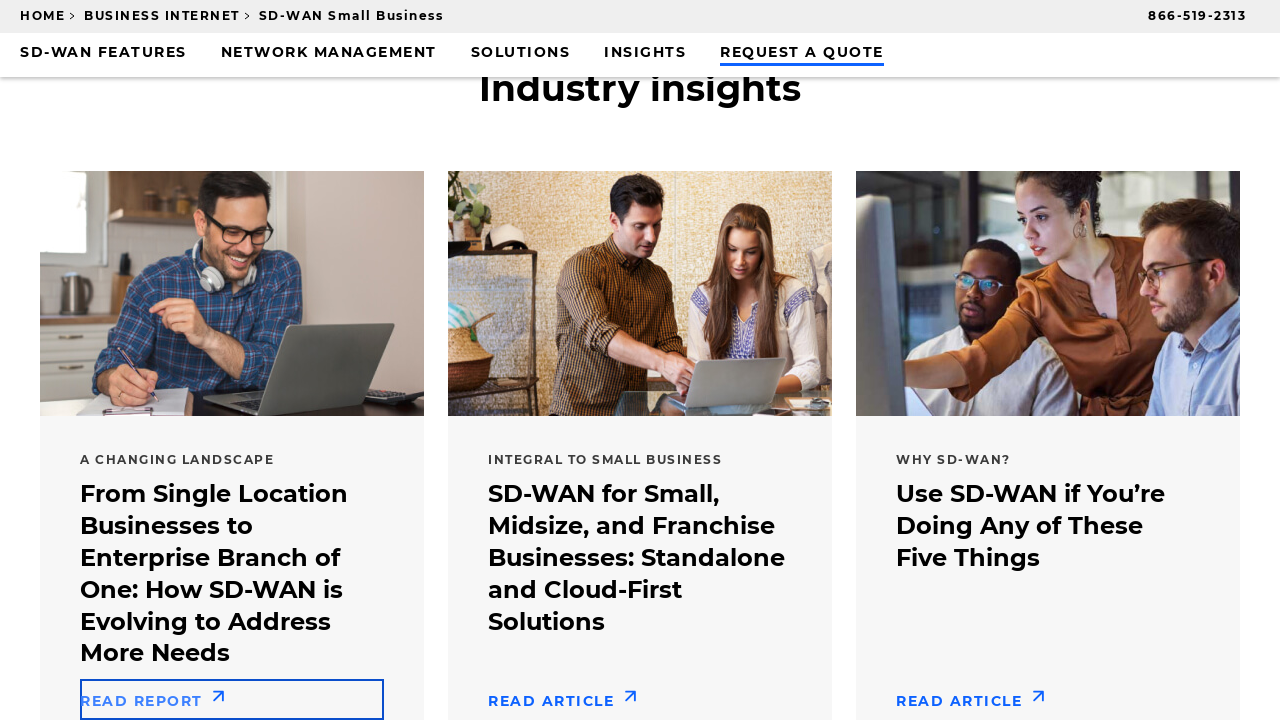

Waited 2000ms before clicking second article
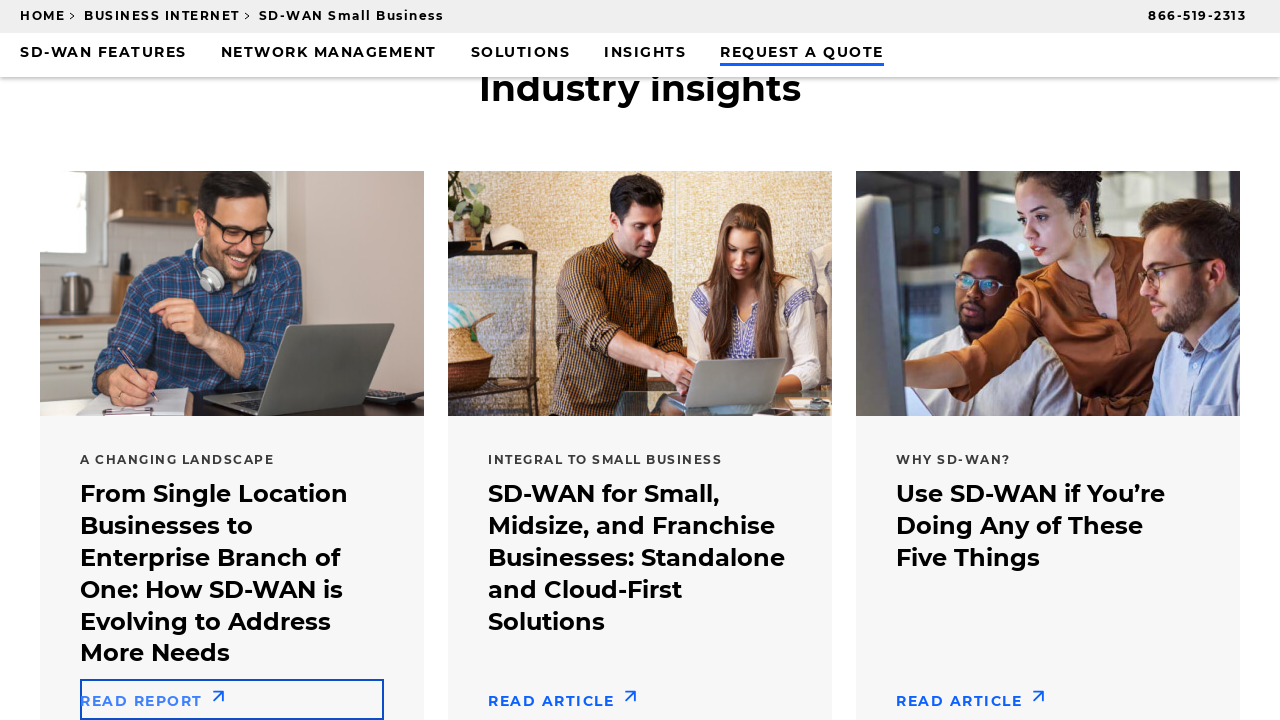

Clicked on second article link at (640, 700) on xpath=//*[@id="insights"]/div[2]/div[2]/div/a
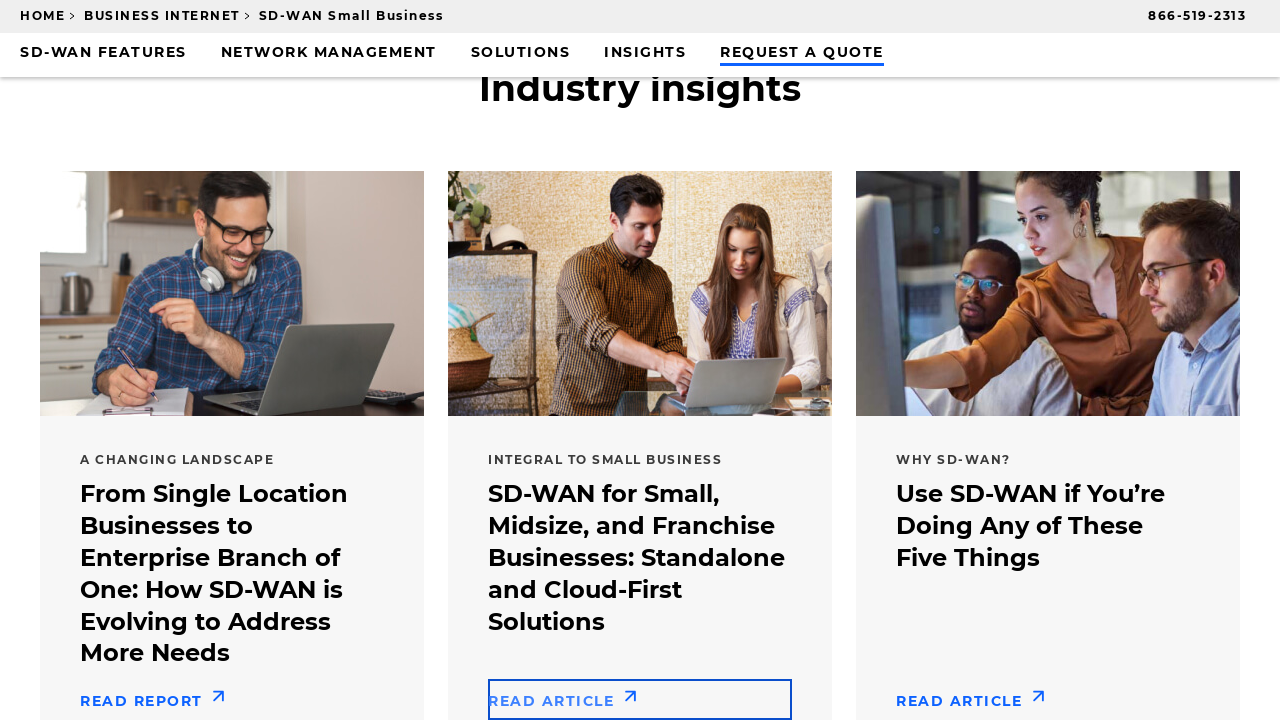

Second article page loaded
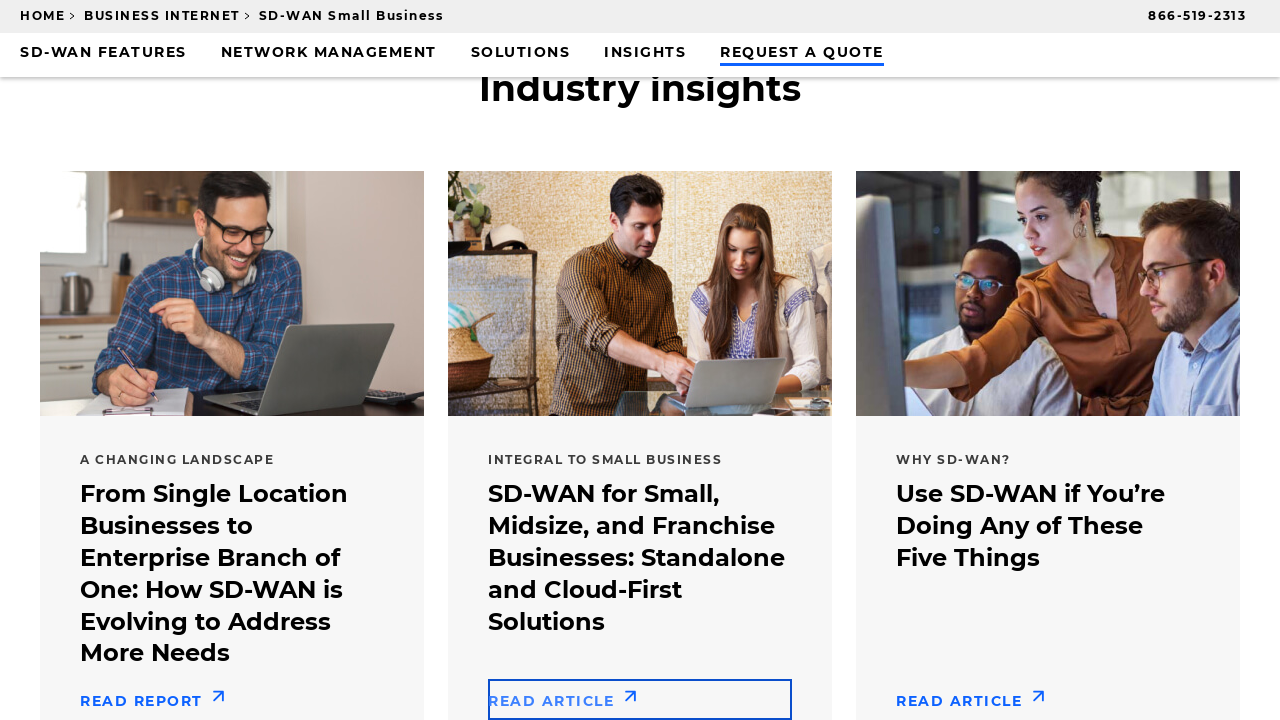

Verified second article URL matches expected URL
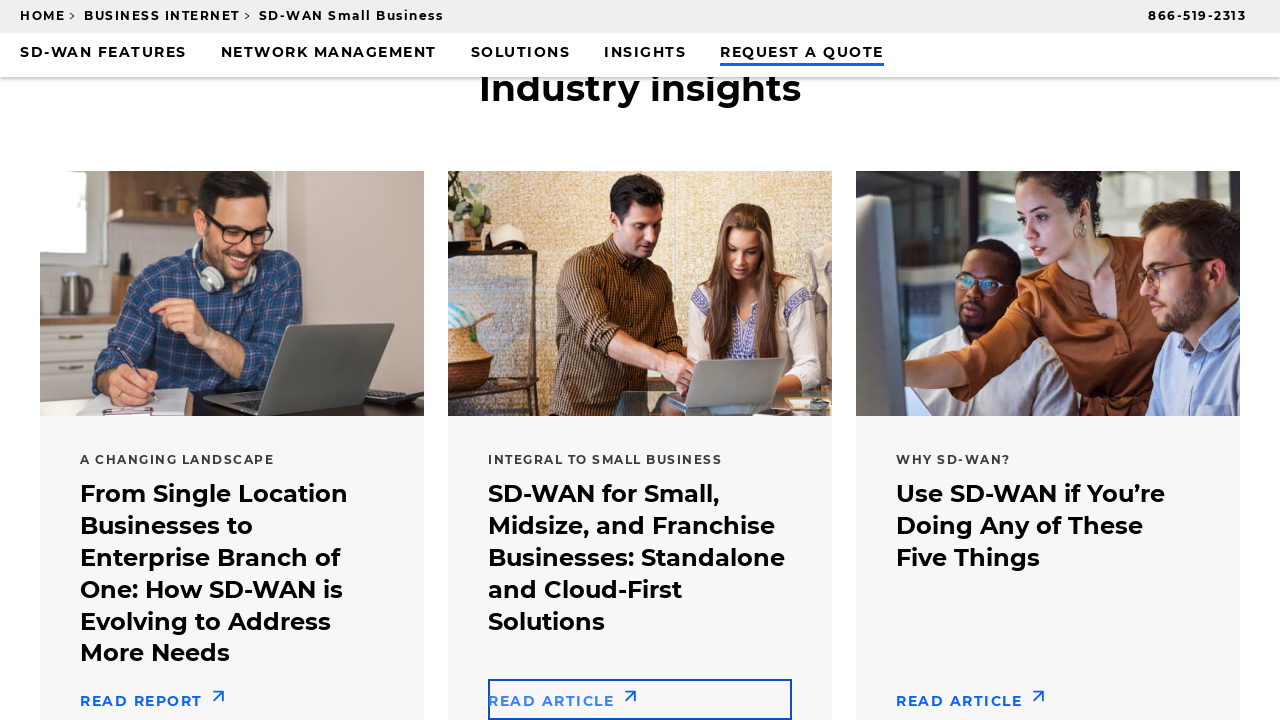

Closed second article page
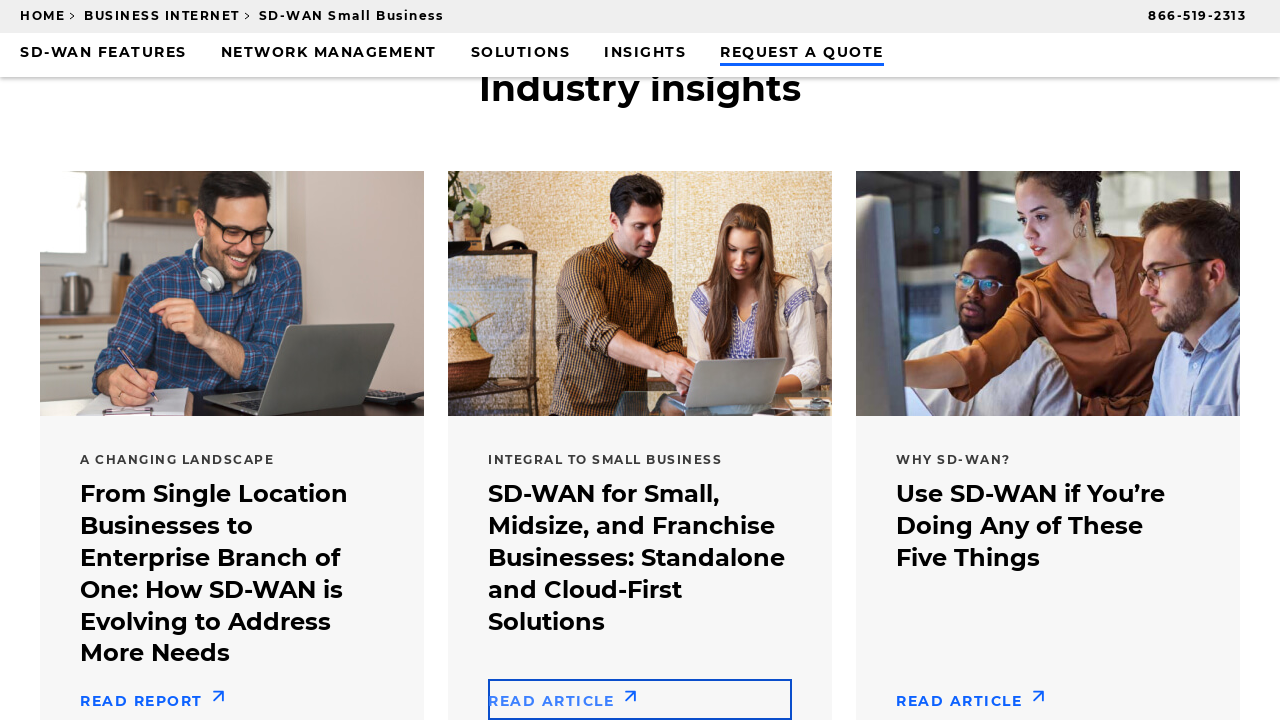

Waited 2000ms before clicking third article
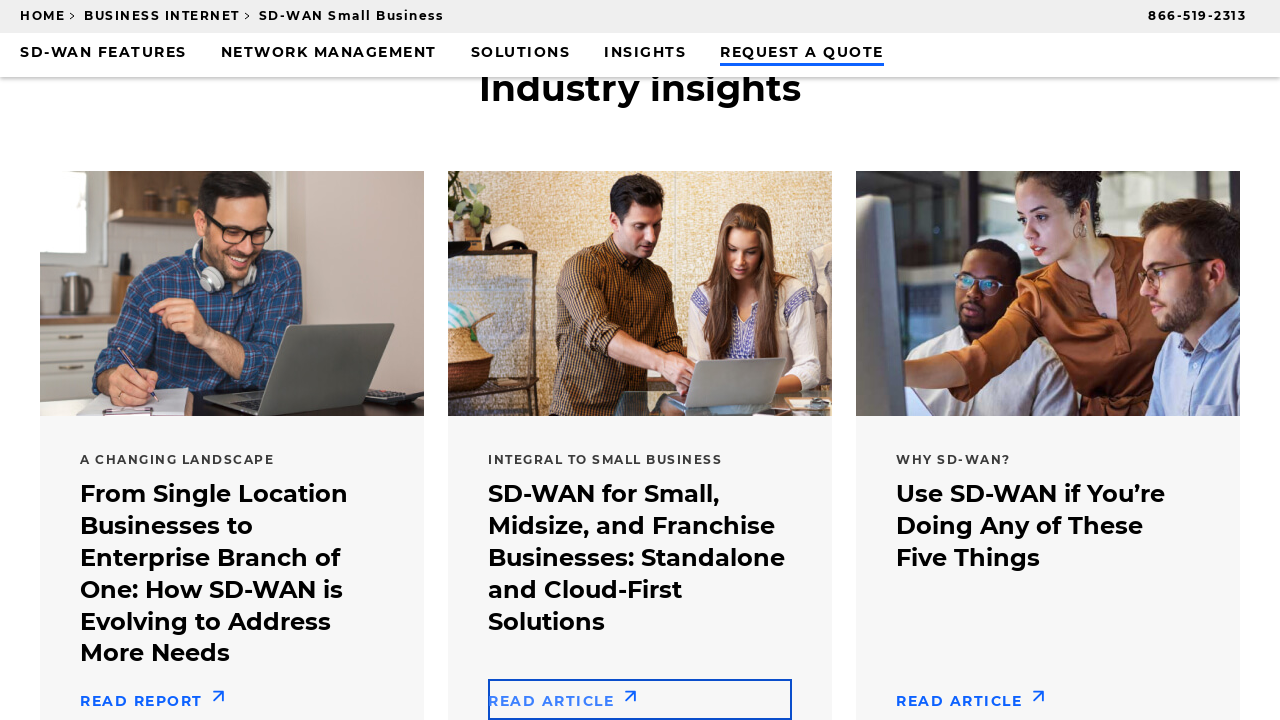

Clicked on third article link at (1048, 700) on xpath=//*[@id="insights"]/div[2]/div[3]/div/a
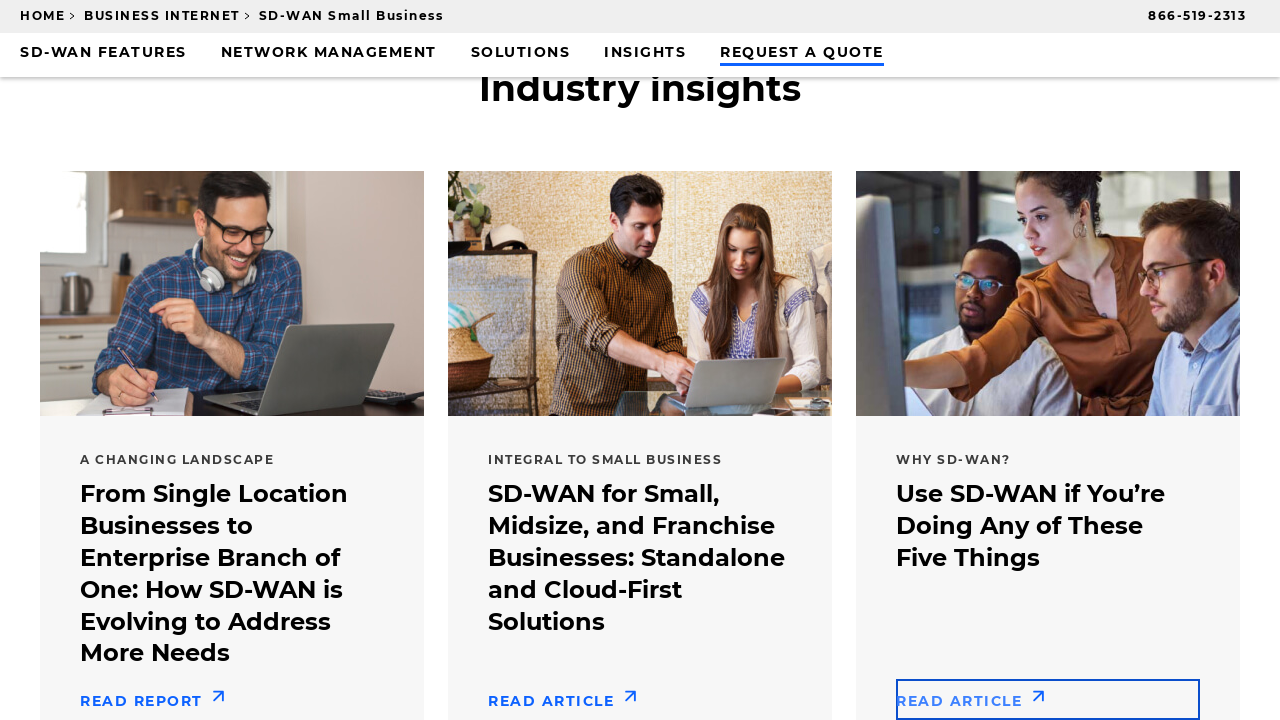

Third article page loaded
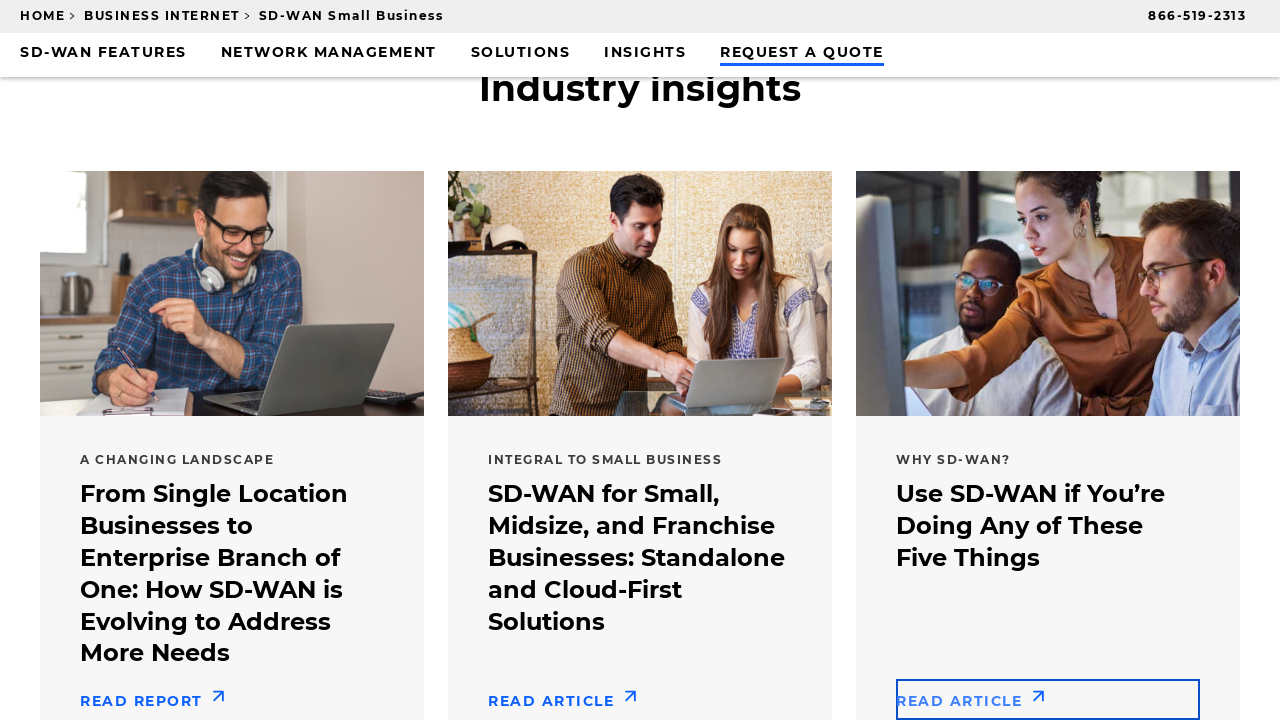

Verified third article URL matches expected URL
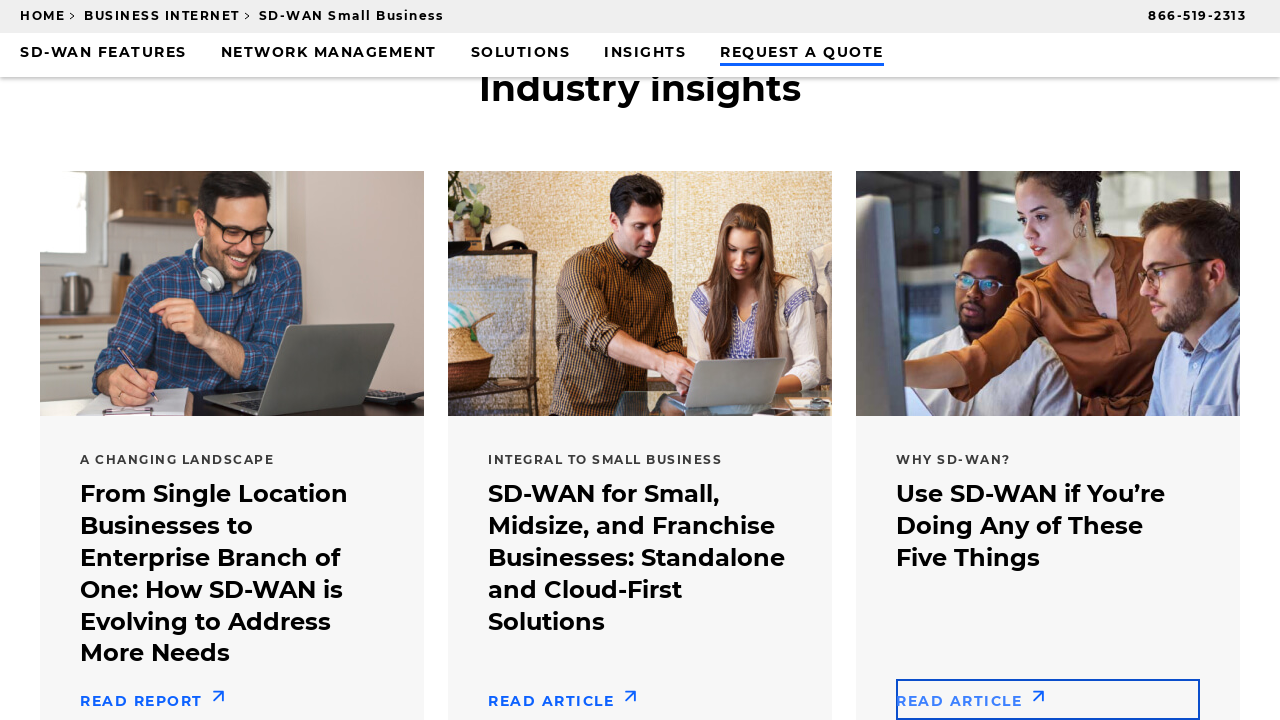

Closed third article page
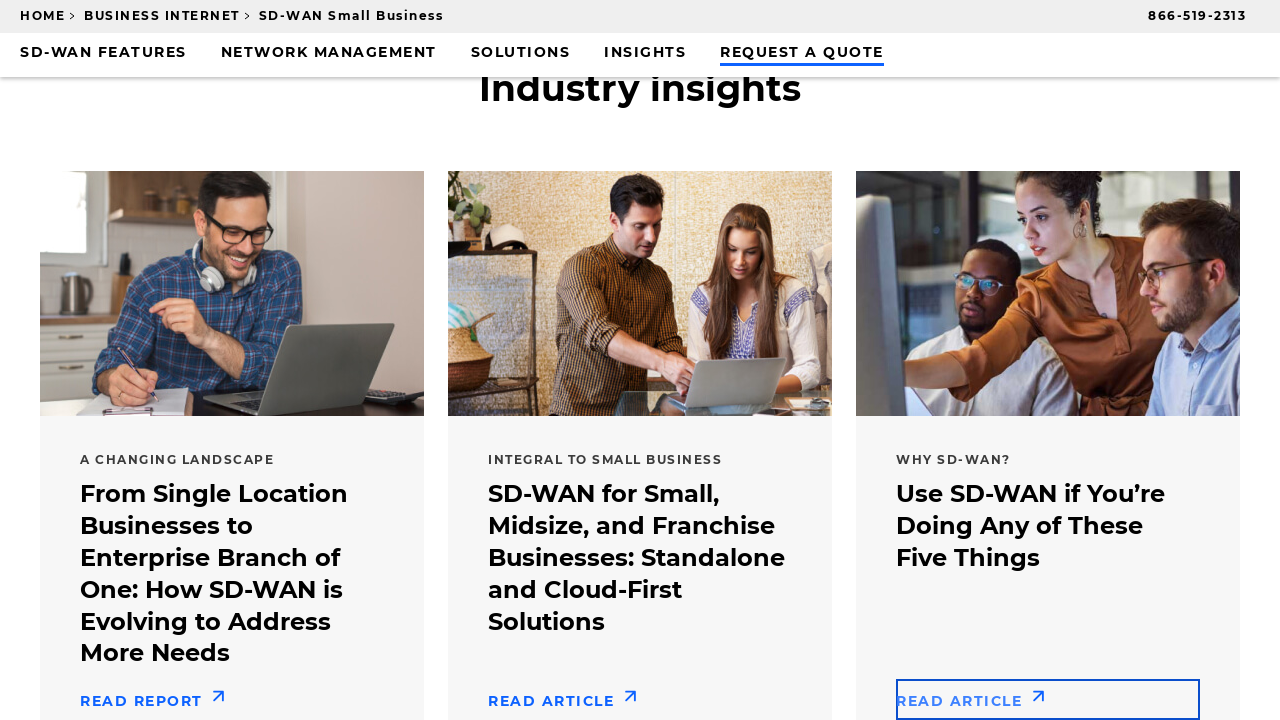

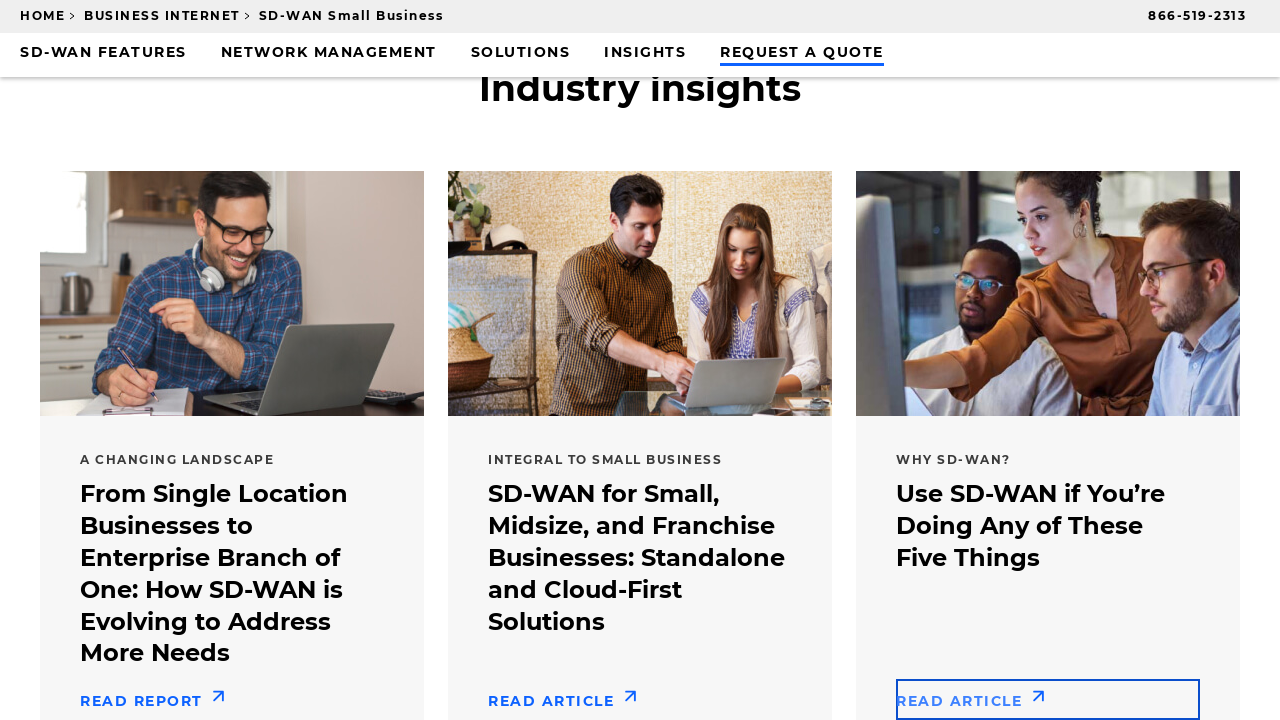